Tests dropdown selection functionality by selecting an option from a dropdown menu by index

Starting URL: https://the-internet.herokuapp.com/dropdown

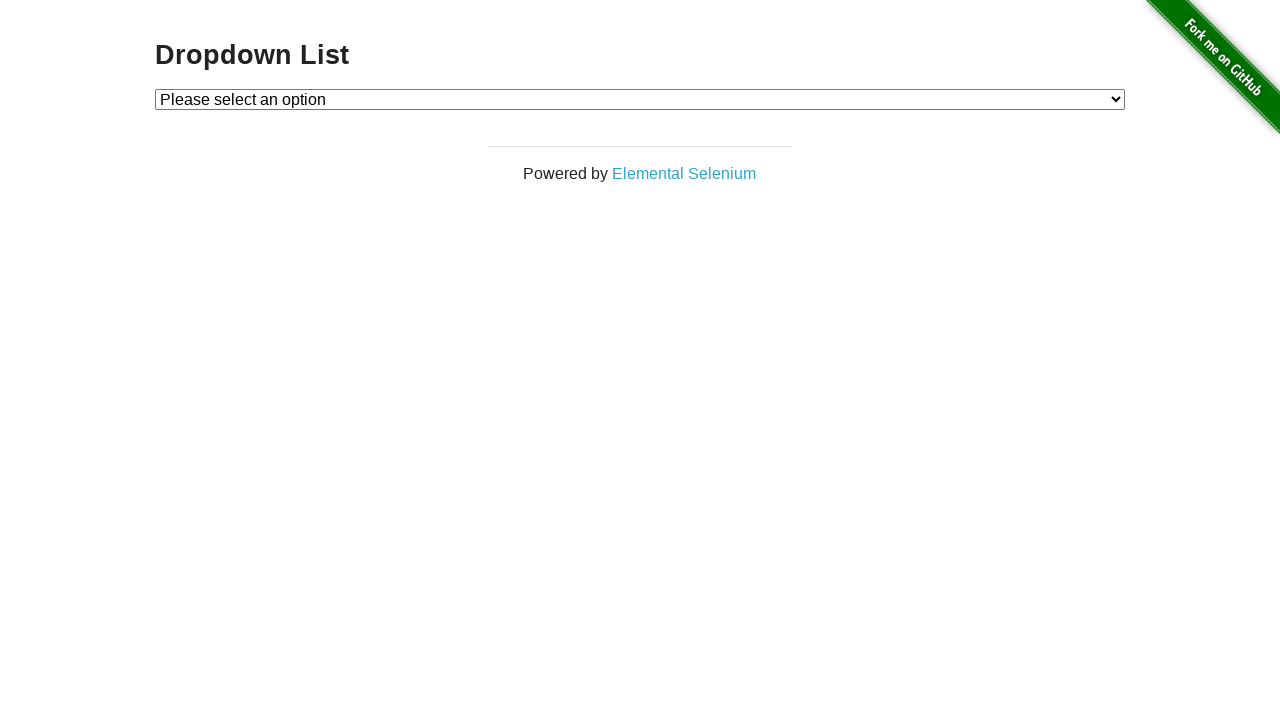

Located dropdown element with id 'dropdown'
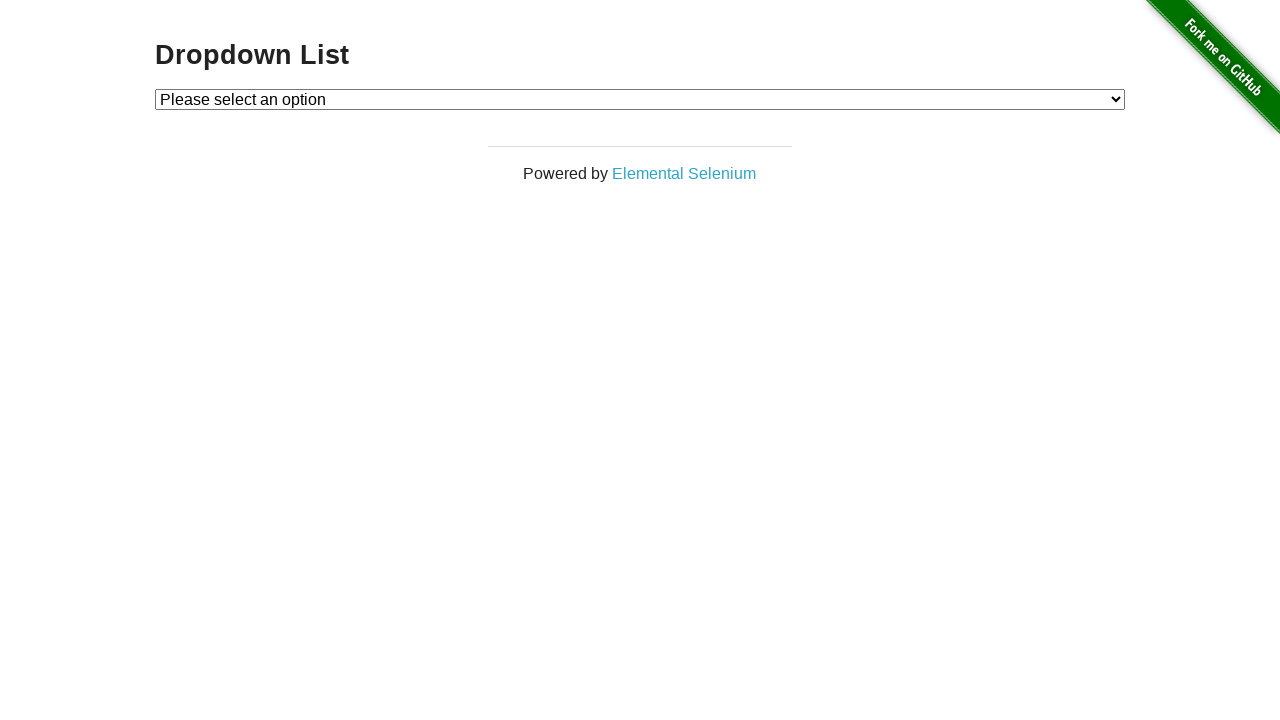

Selected option at index 2 from dropdown menu on #dropdown
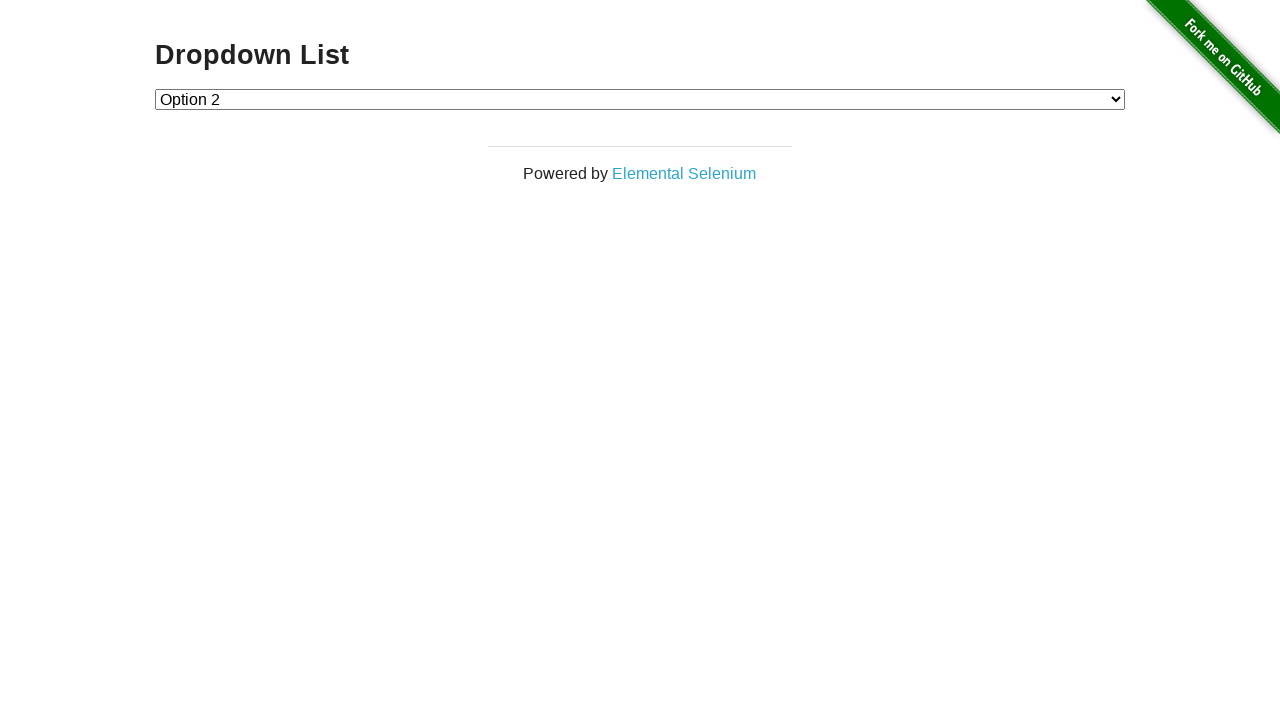

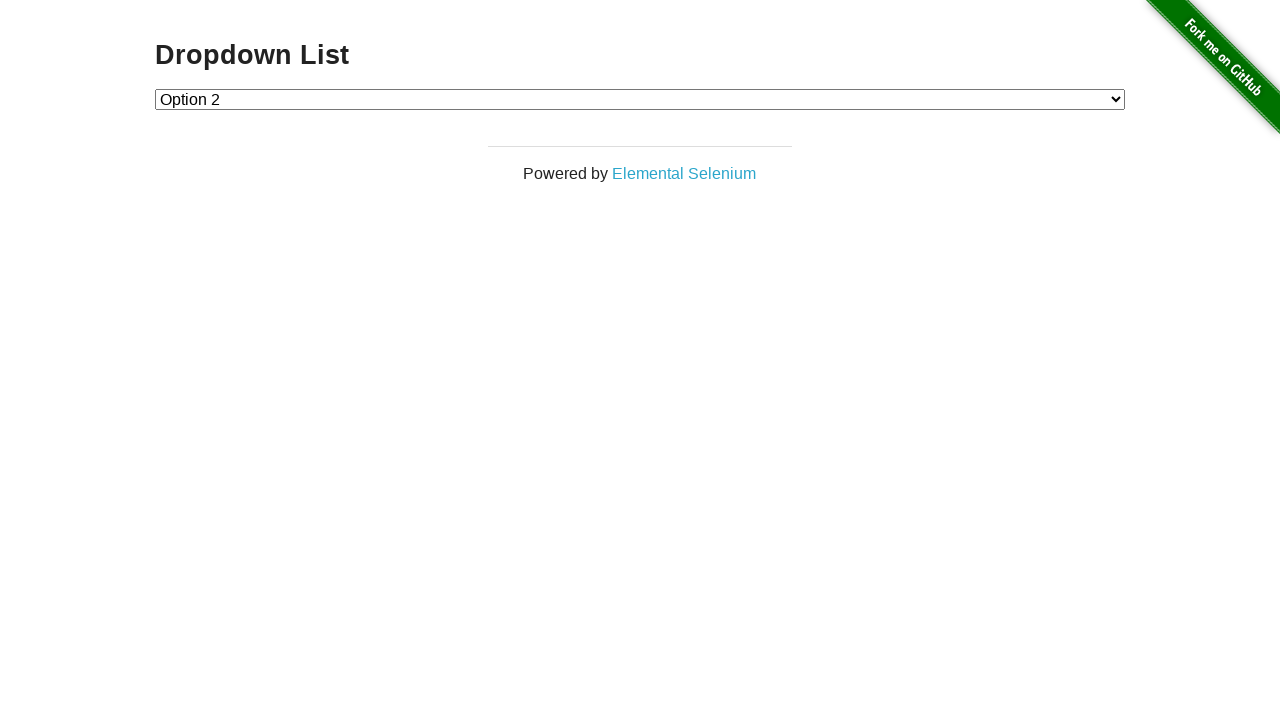